Tests JavaScript prompt alert by clicking a button, entering text into the prompt, accepting it, and verifying the entered text is displayed.

Starting URL: https://loopcamp.vercel.app/javascript-alerts.html

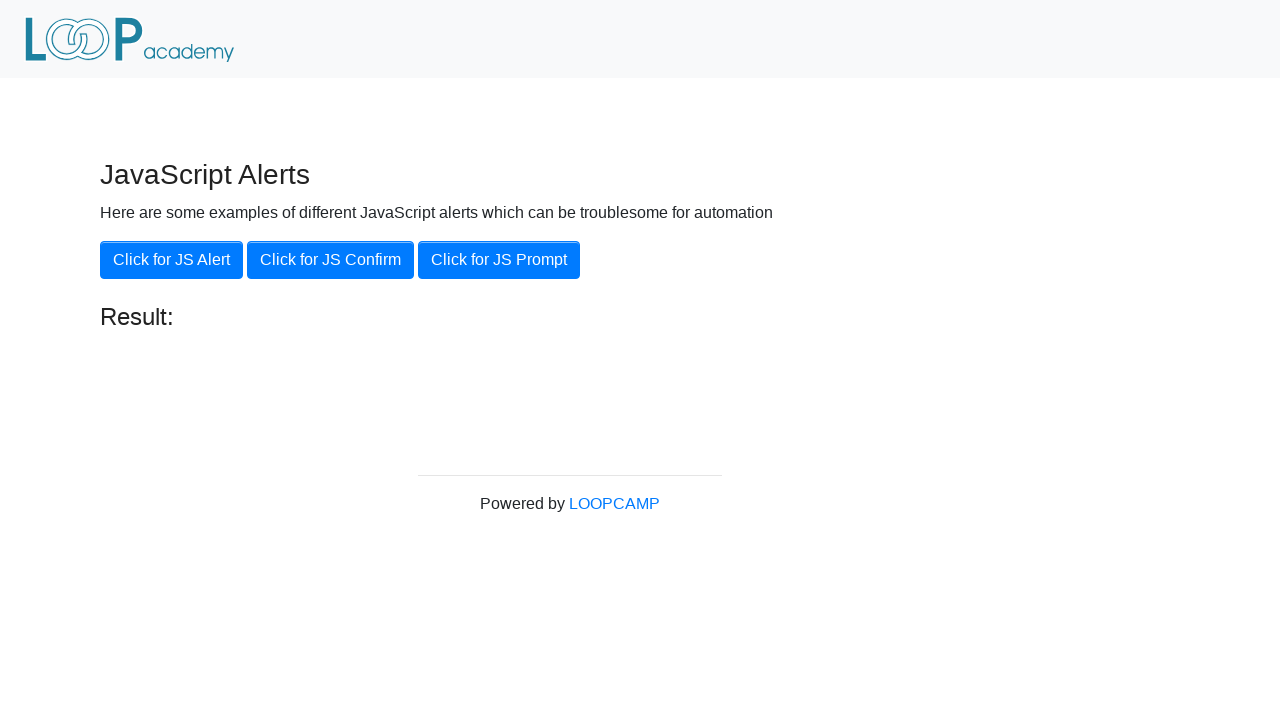

Set up dialog handler to accept prompt with 'Loop Academy'
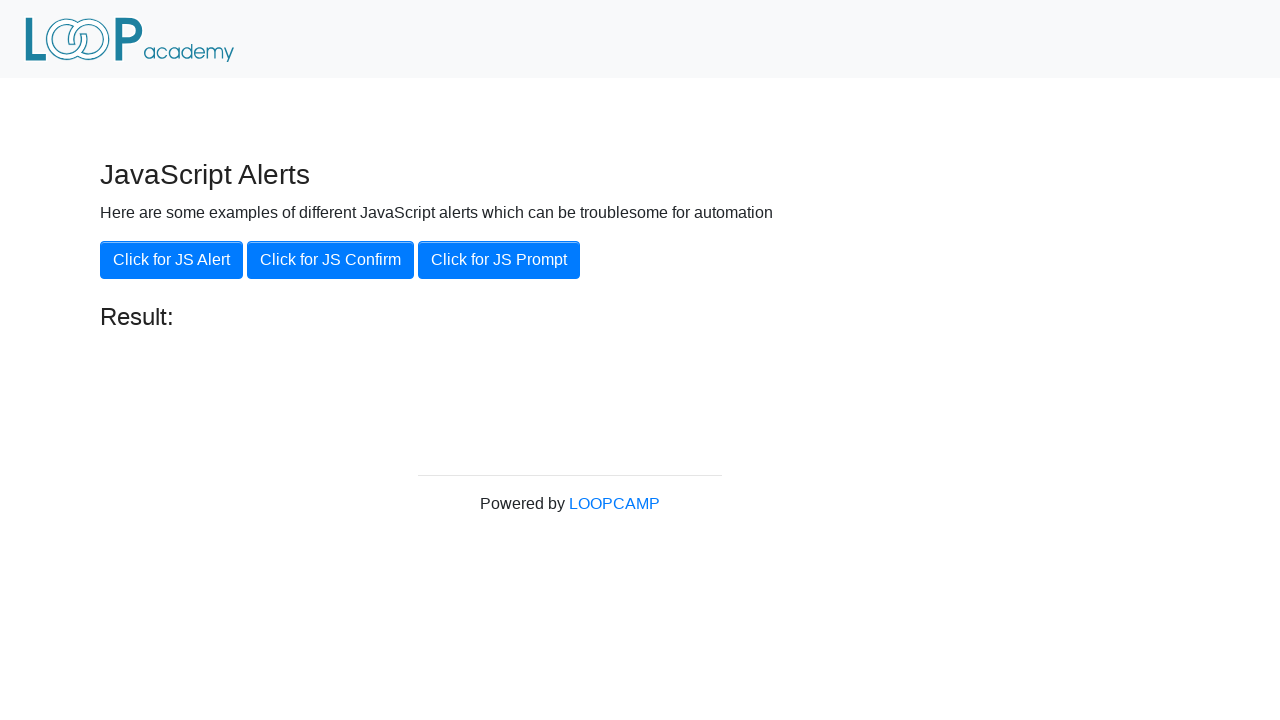

Clicked 'Click for JS Prompt' button at (499, 260) on xpath=//button[contains(text(),'Click for JS Prompt')]
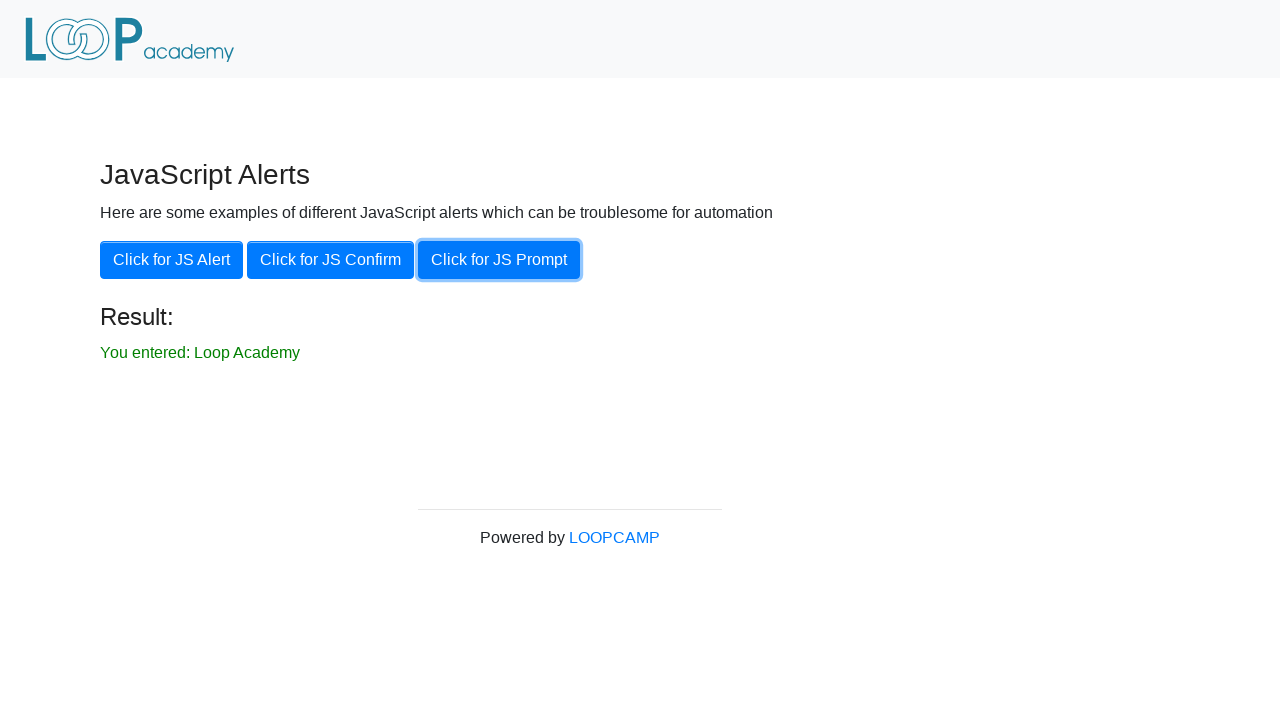

Waited for result element to be visible
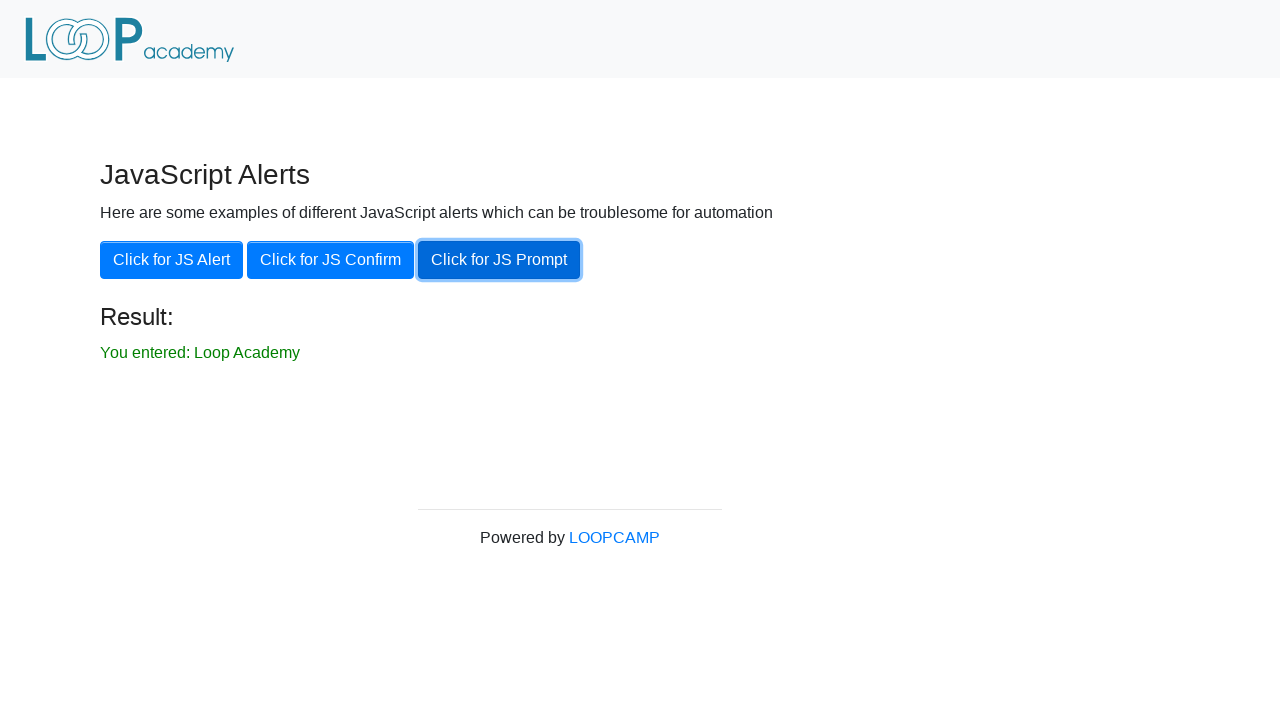

Retrieved result text content
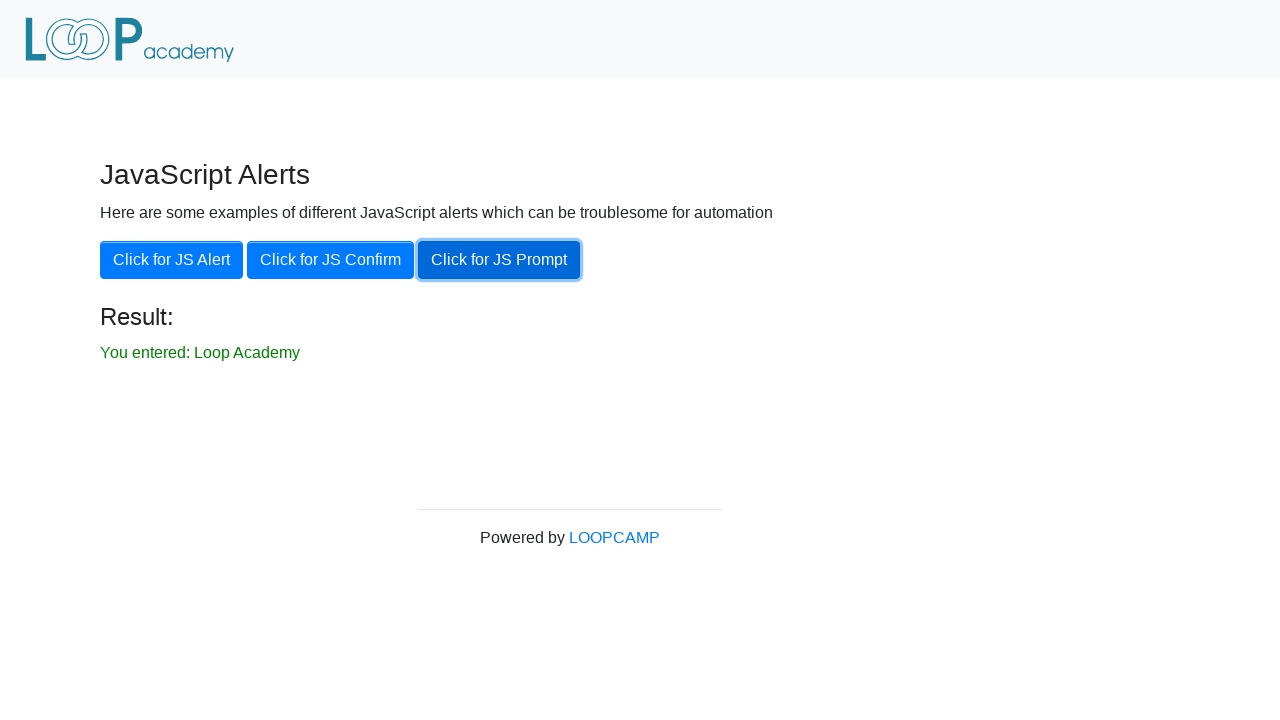

Verified result message displays 'You entered: Loop Academy'
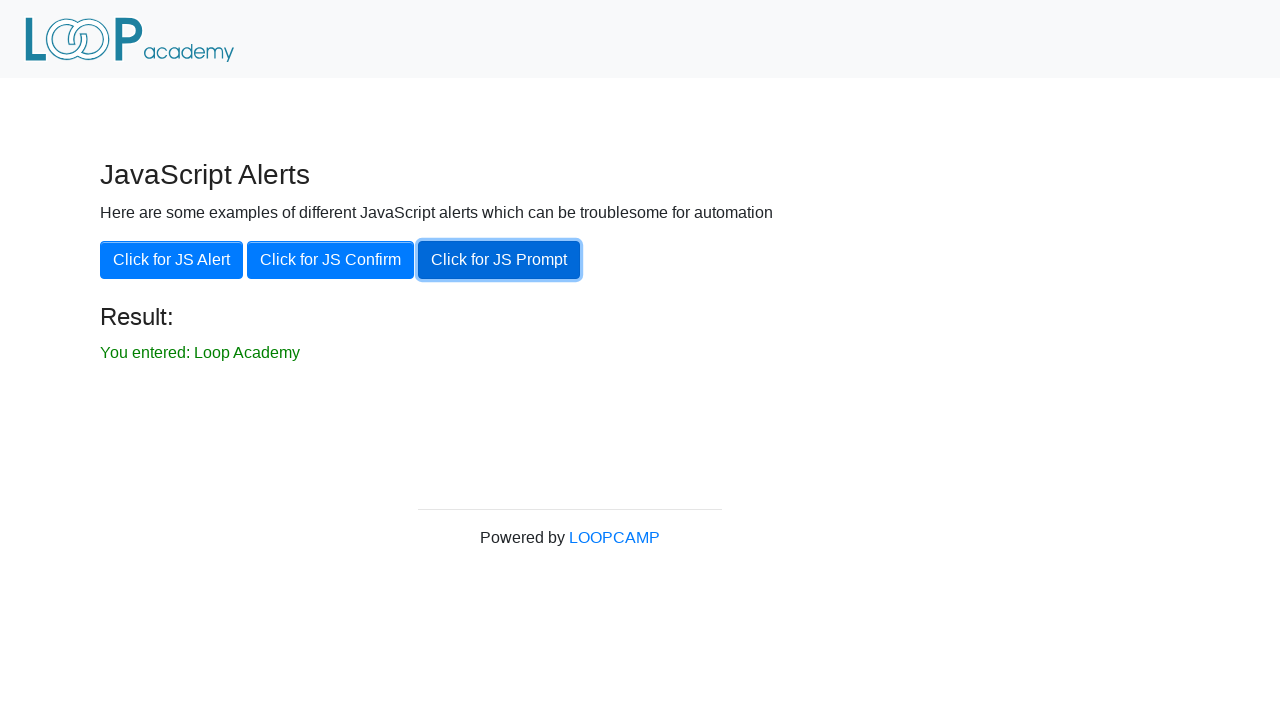

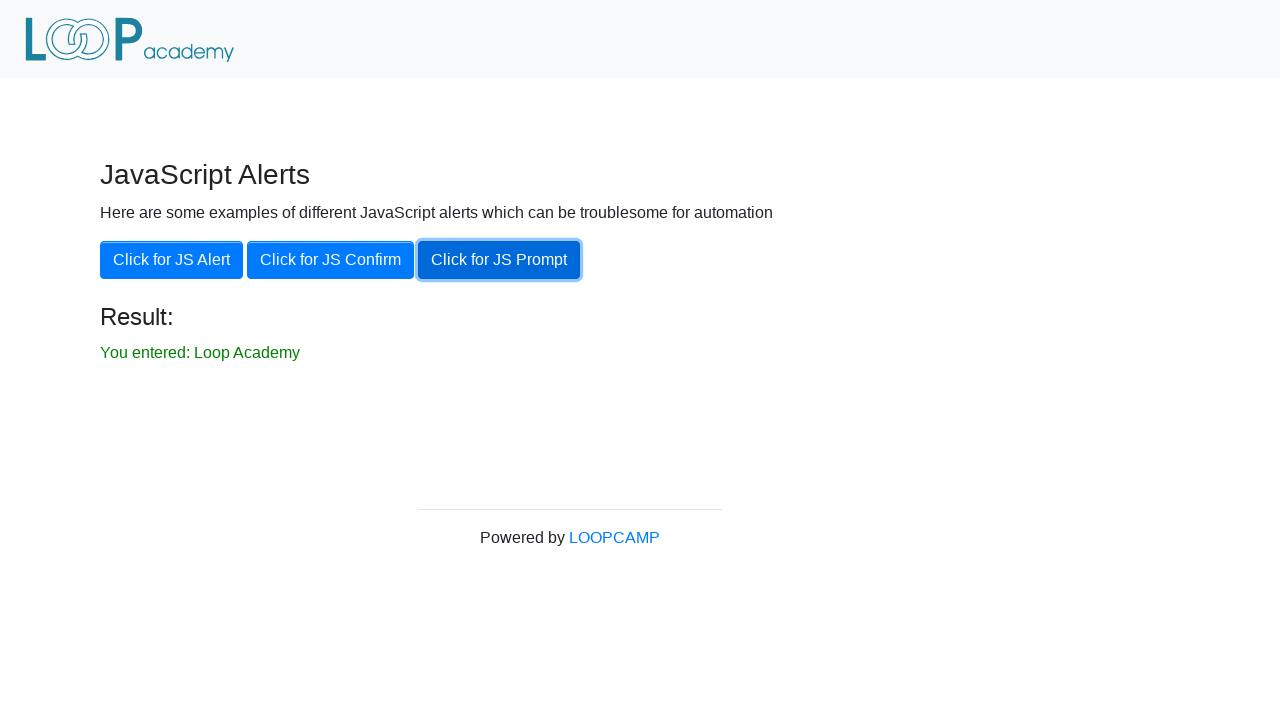